Tests a slow calculator web application by performing the calculation 1 + 3 and waiting for the result (4) to appear on the screen.

Starting URL: https://bonigarcia.dev/selenium-webdriver-java/slow-calculator.html

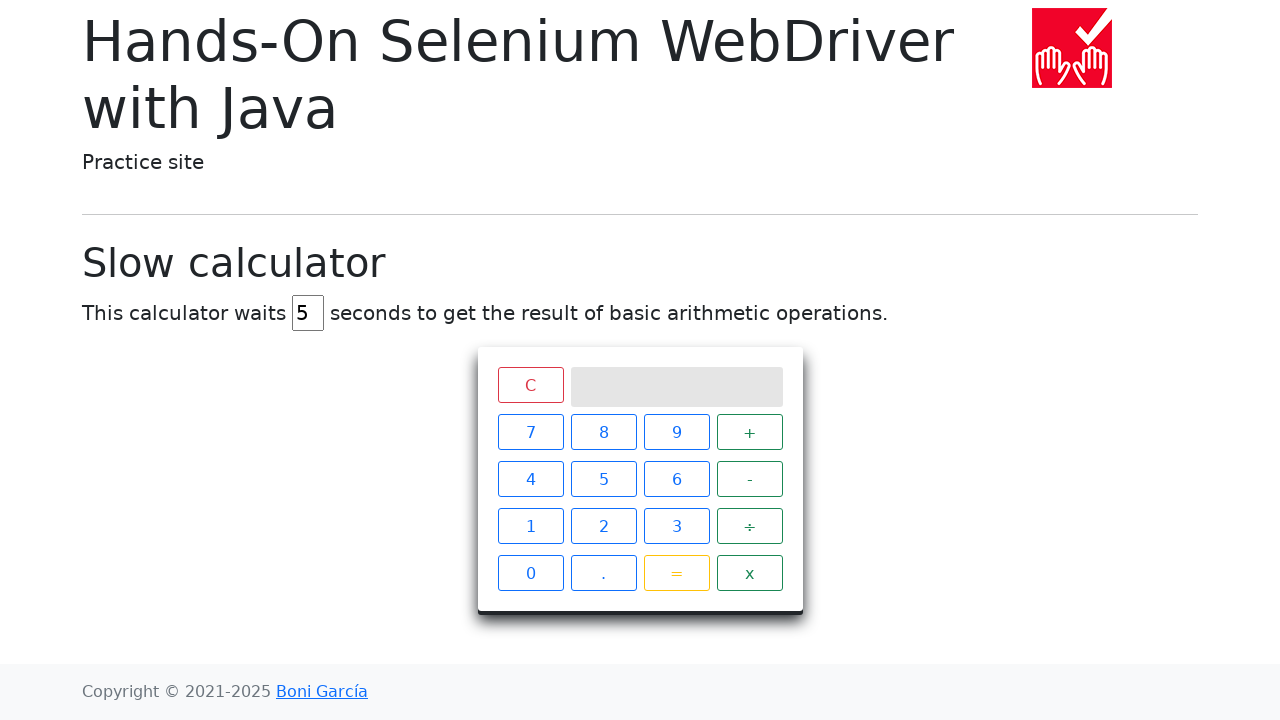

Clicked calculator button '1' at (530, 526) on xpath=//span[text()='1']
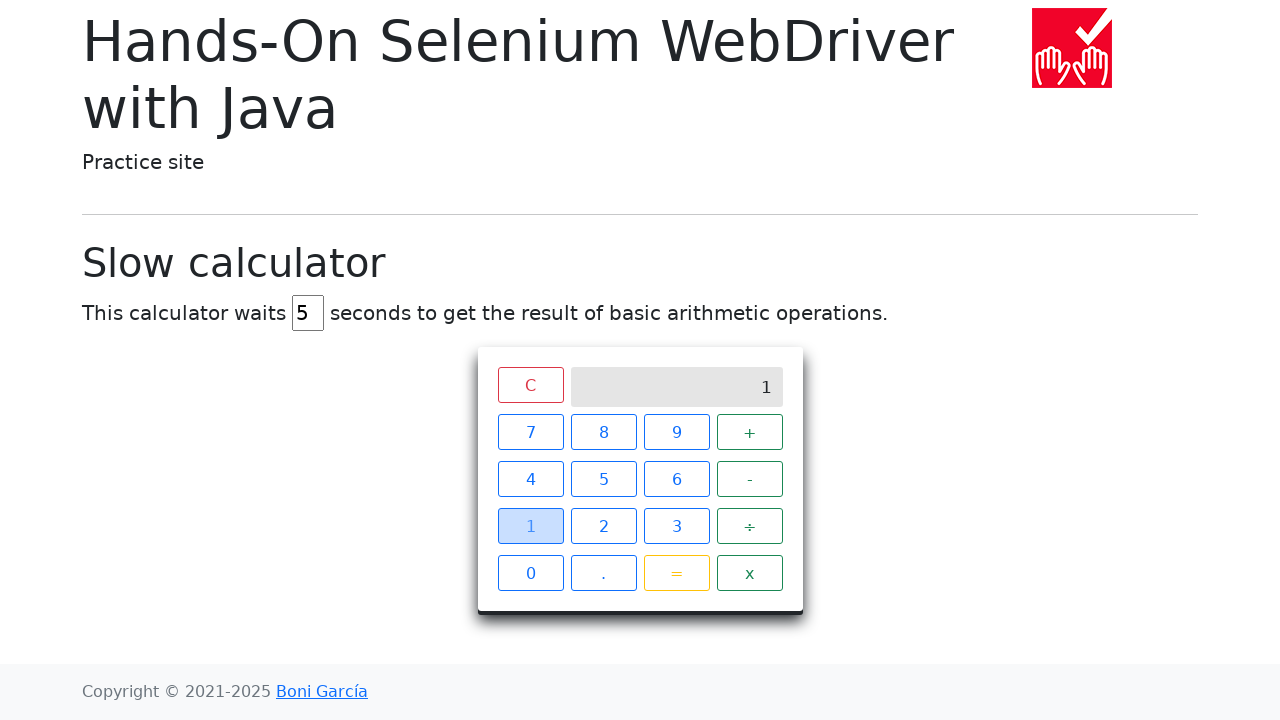

Clicked calculator button '+' at (750, 432) on xpath=//span[text()='+']
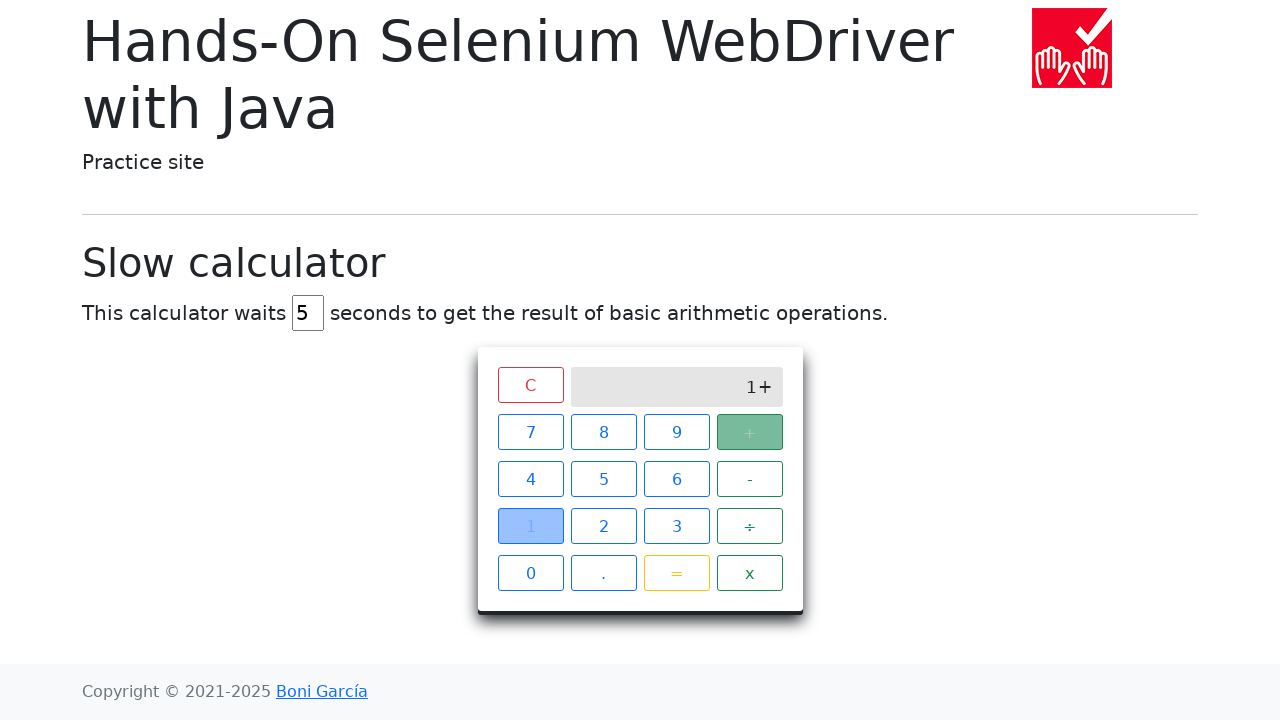

Clicked calculator button '3' at (676, 526) on xpath=//span[text()='3']
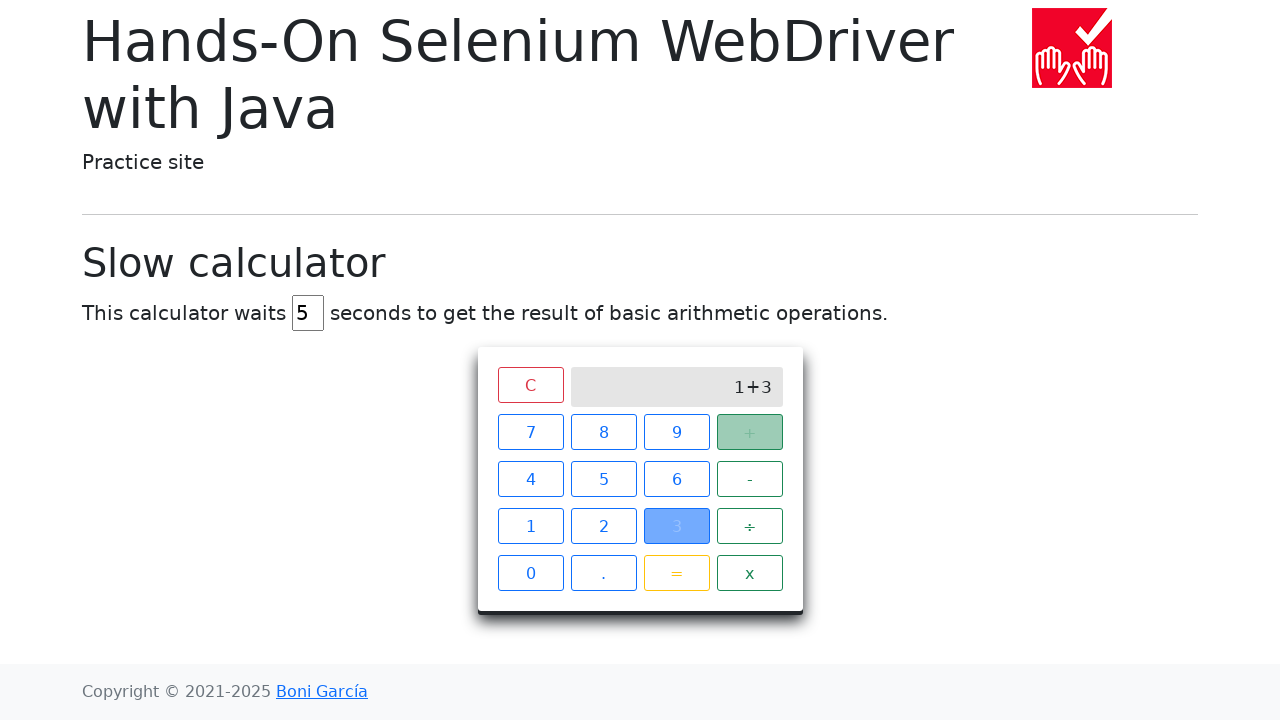

Clicked calculator button '=' at (676, 573) on xpath=//span[text()='=']
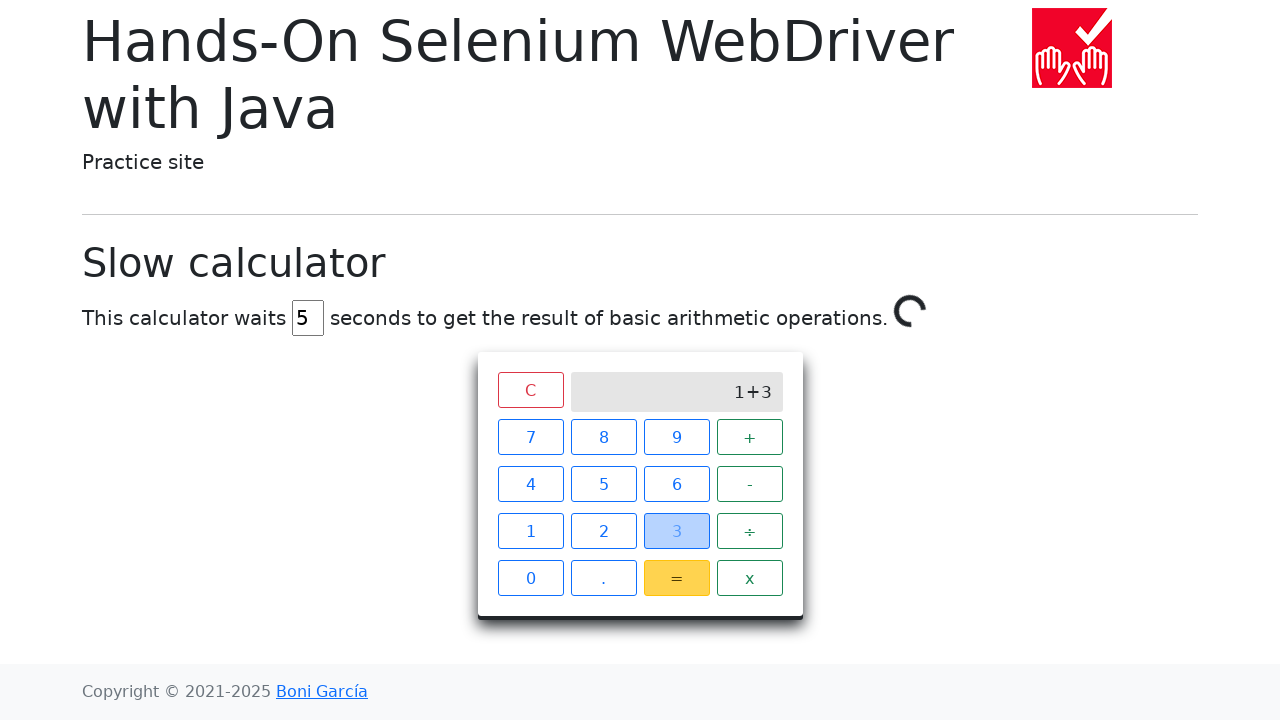

Waited for result '4' to appear on calculator screen
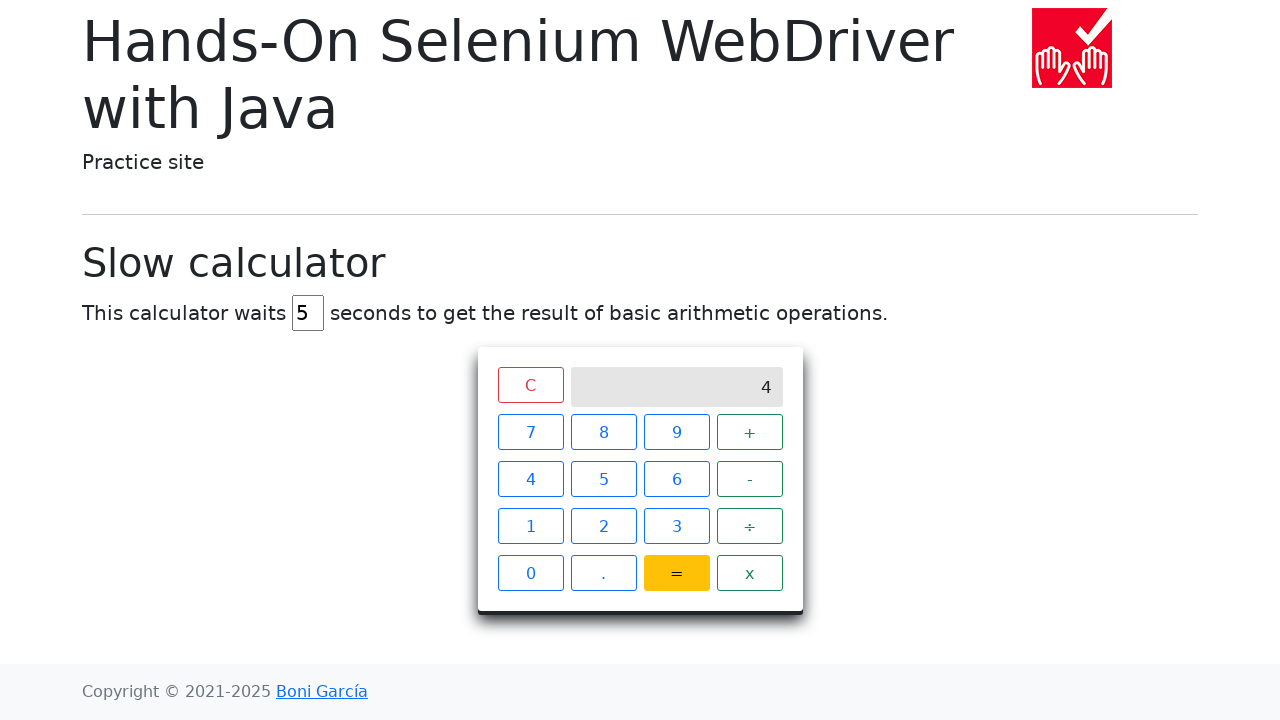

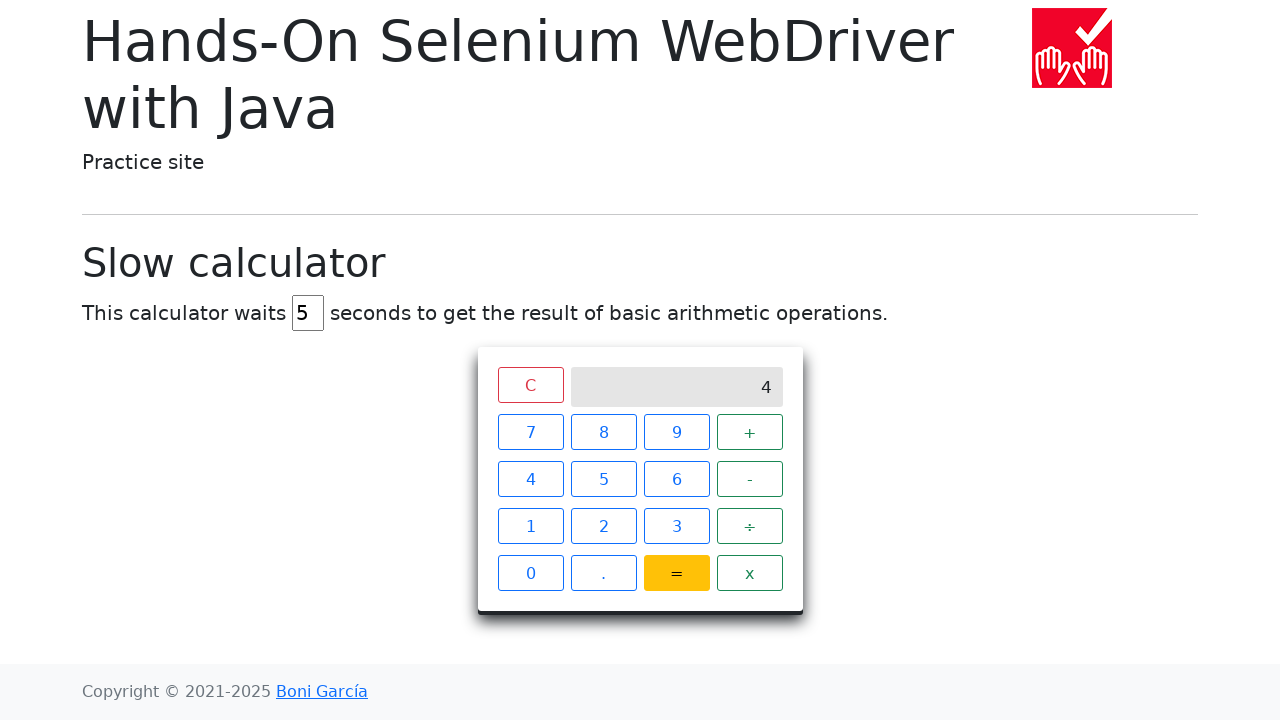